Tests the user registration form on ParaBank by filling out all required fields including personal information, contact details, and account credentials, then submitting the form.

Starting URL: https://parabank.parasoft.com/parabank/register.htm

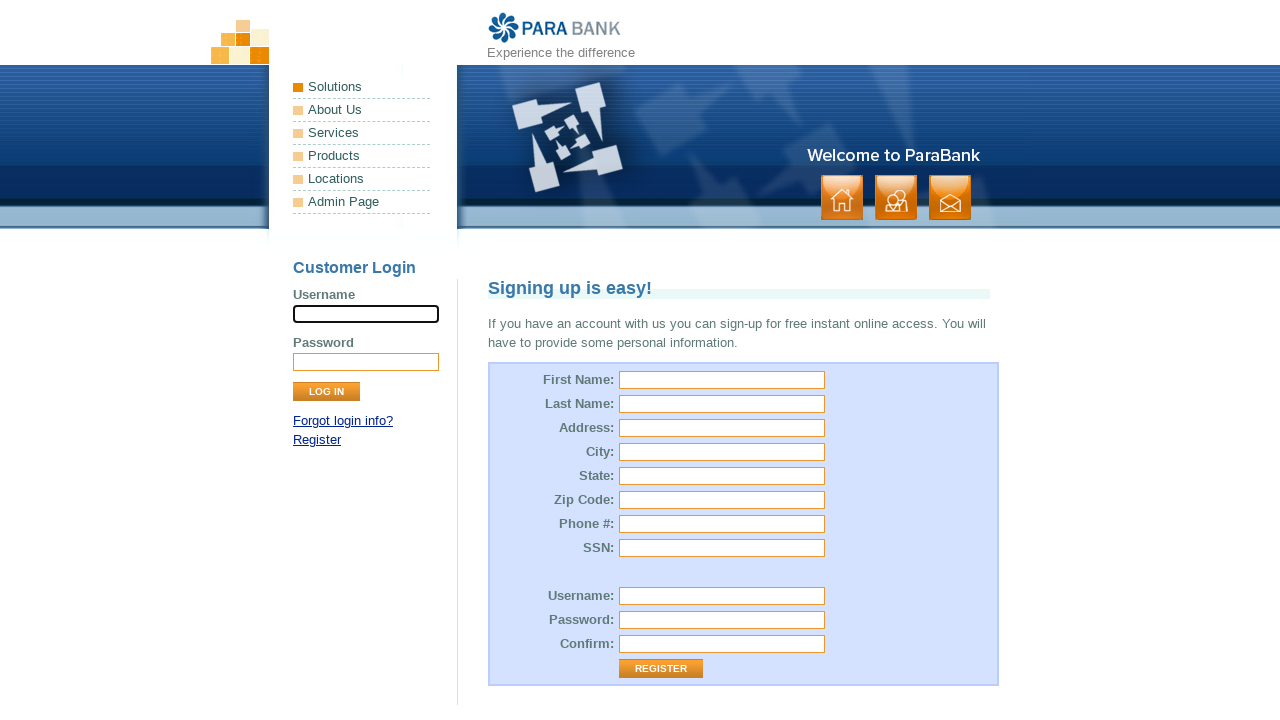

Filled first name field with 'Marcus' on #customer\.firstName
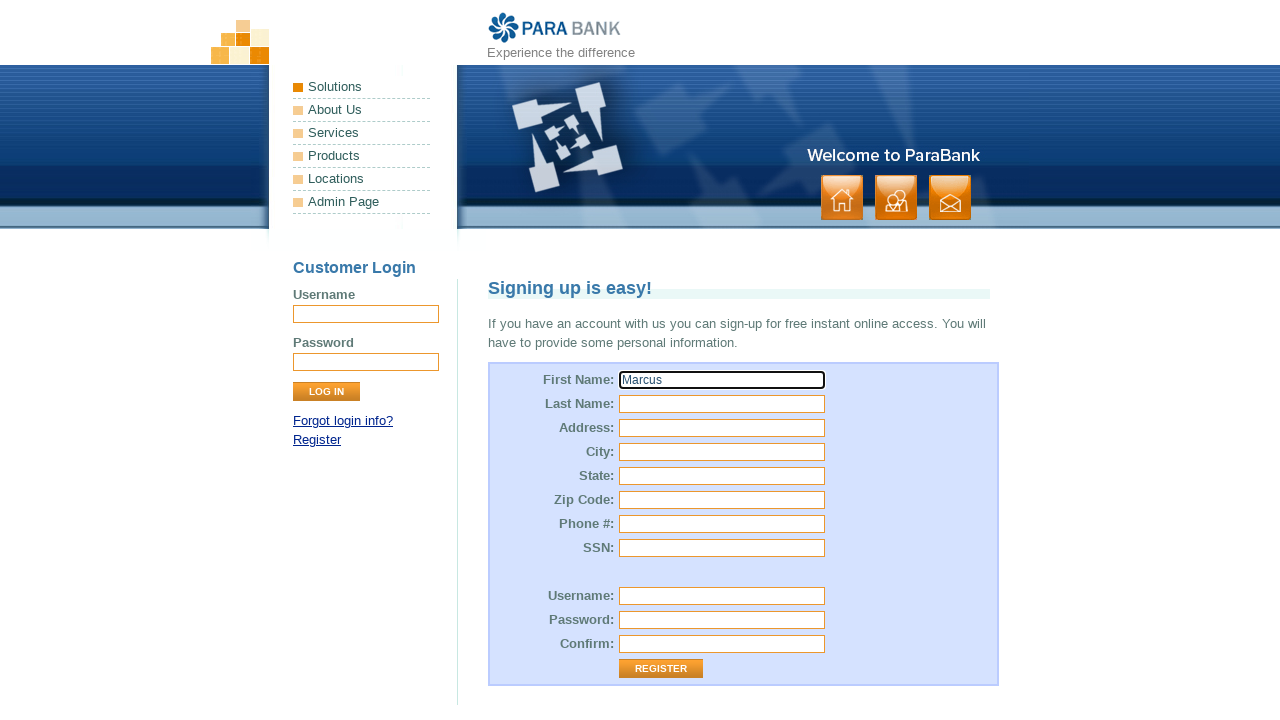

Filled last name field with 'Thompson' on #customer\.lastName
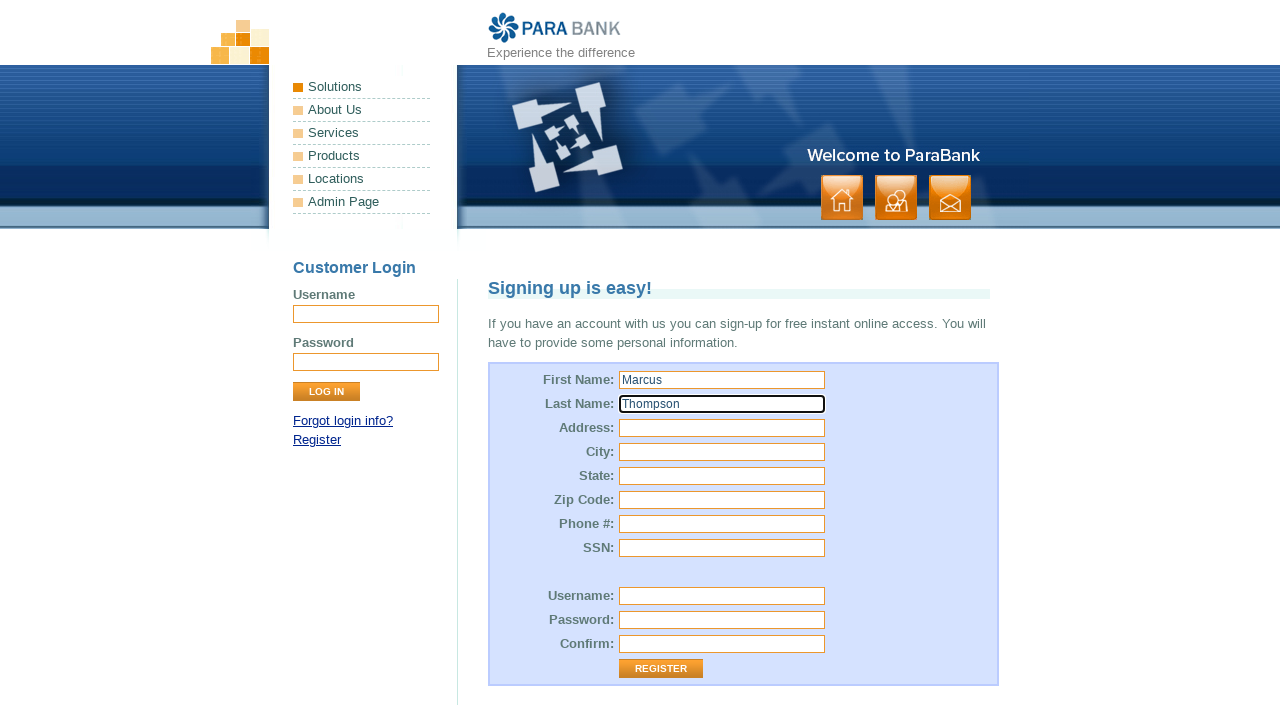

Filled street address with '742 Evergreen Terrace' on #customer\.address\.street
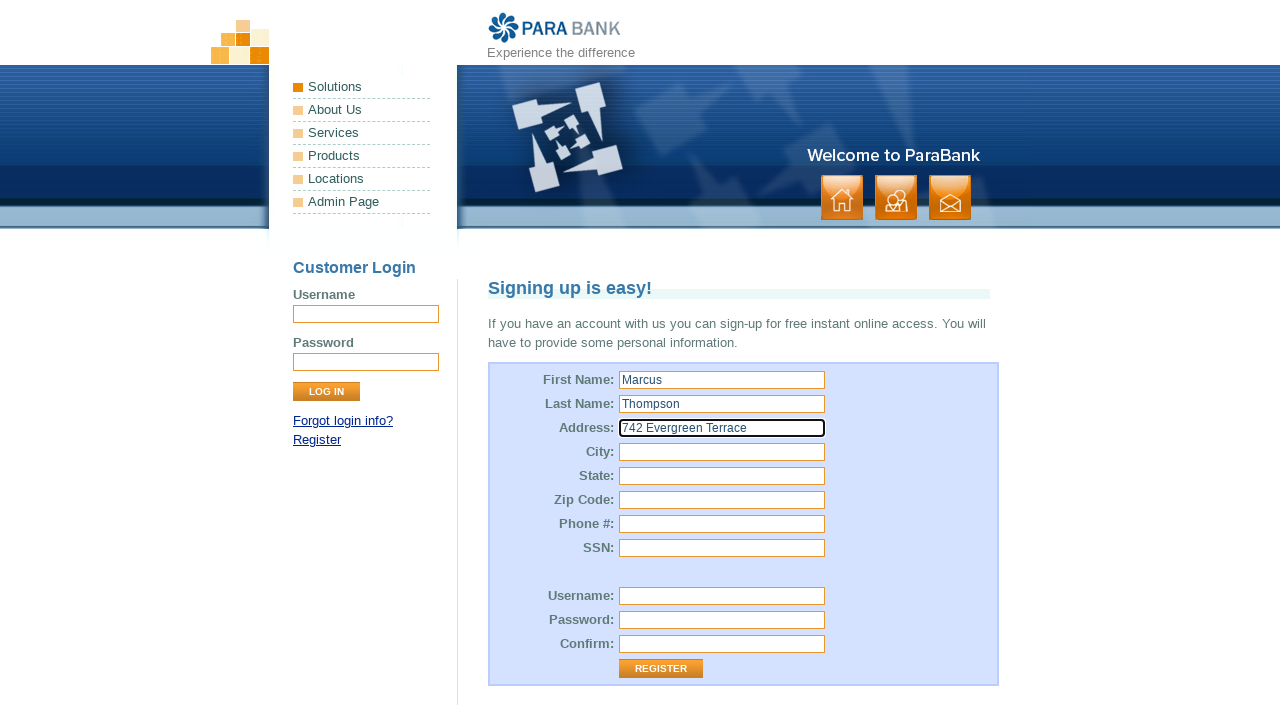

Filled city field with 'Springfield' on #customer\.address\.city
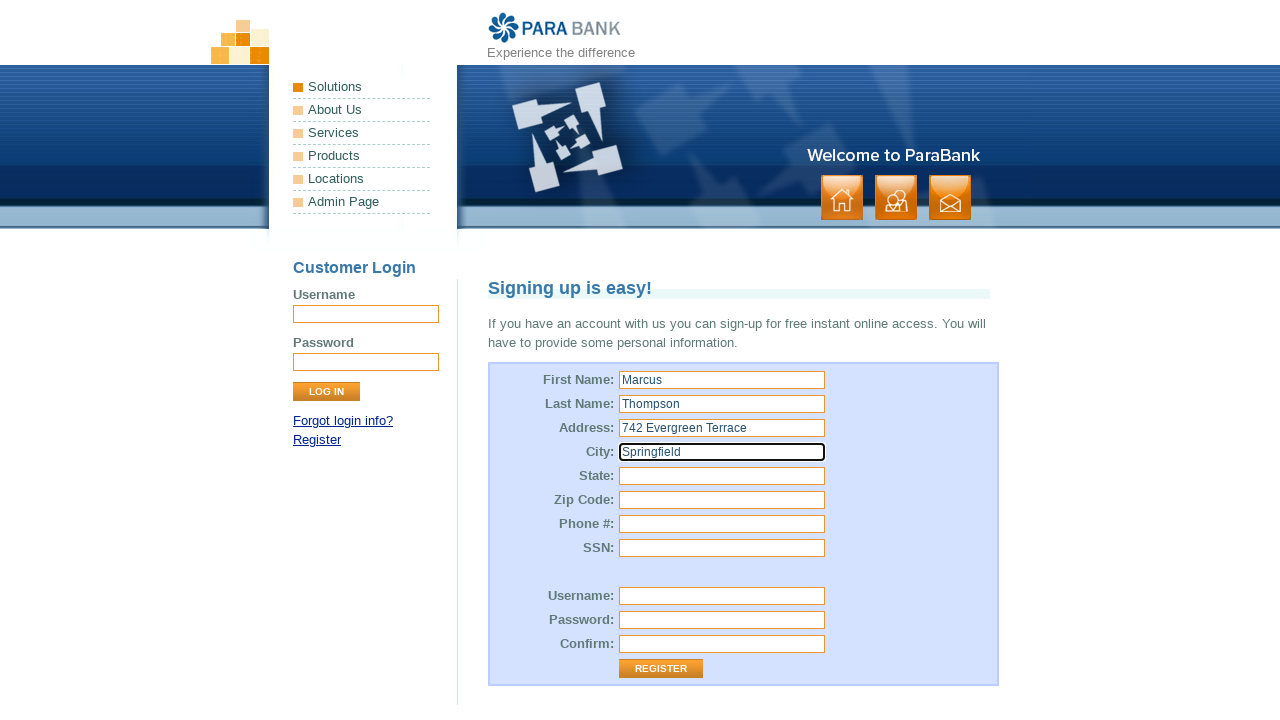

Filled state field with 'IL' on #customer\.address\.state
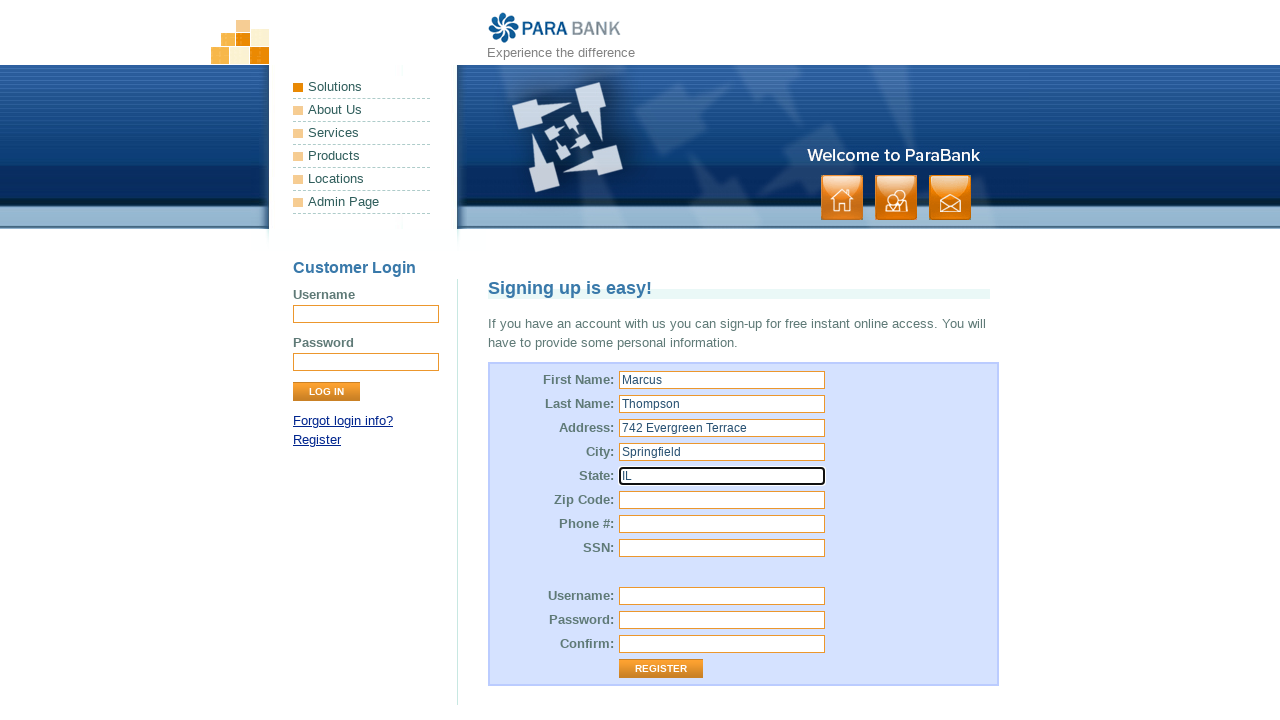

Filled zip code field with '62701' on #customer\.address\.zipCode
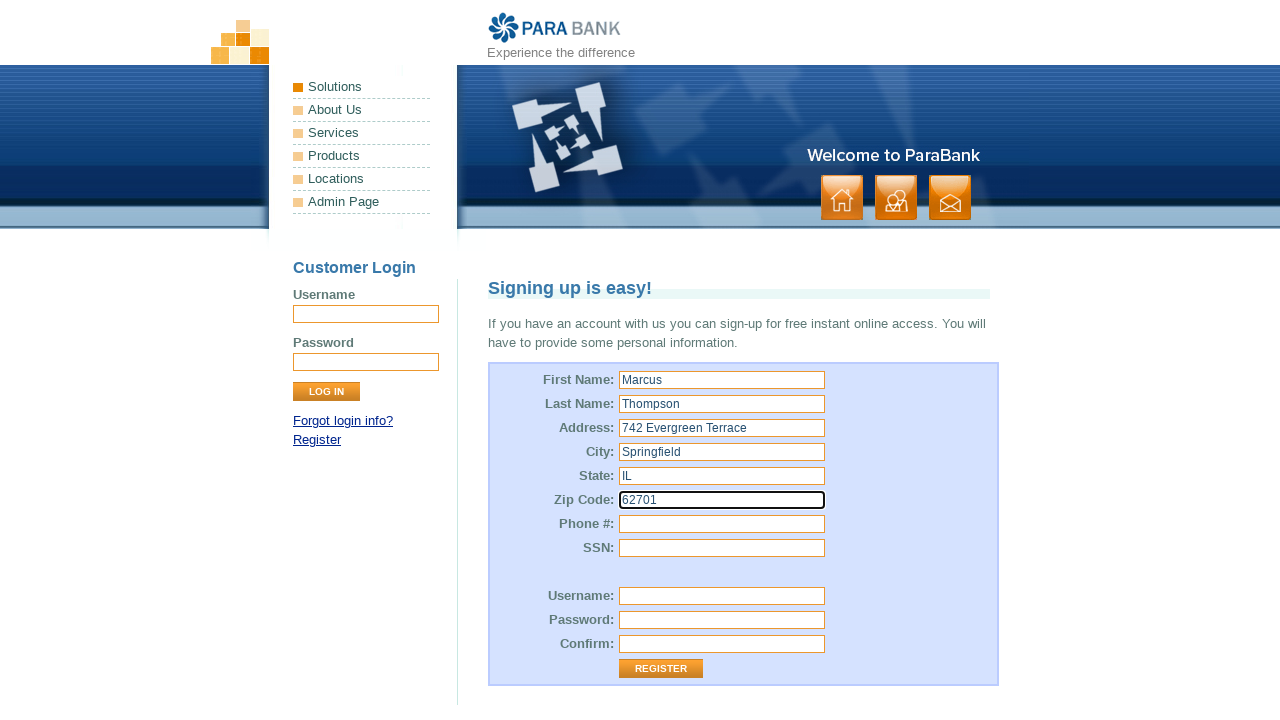

Filled phone number field with '555-123-4567' on #customer\.phoneNumber
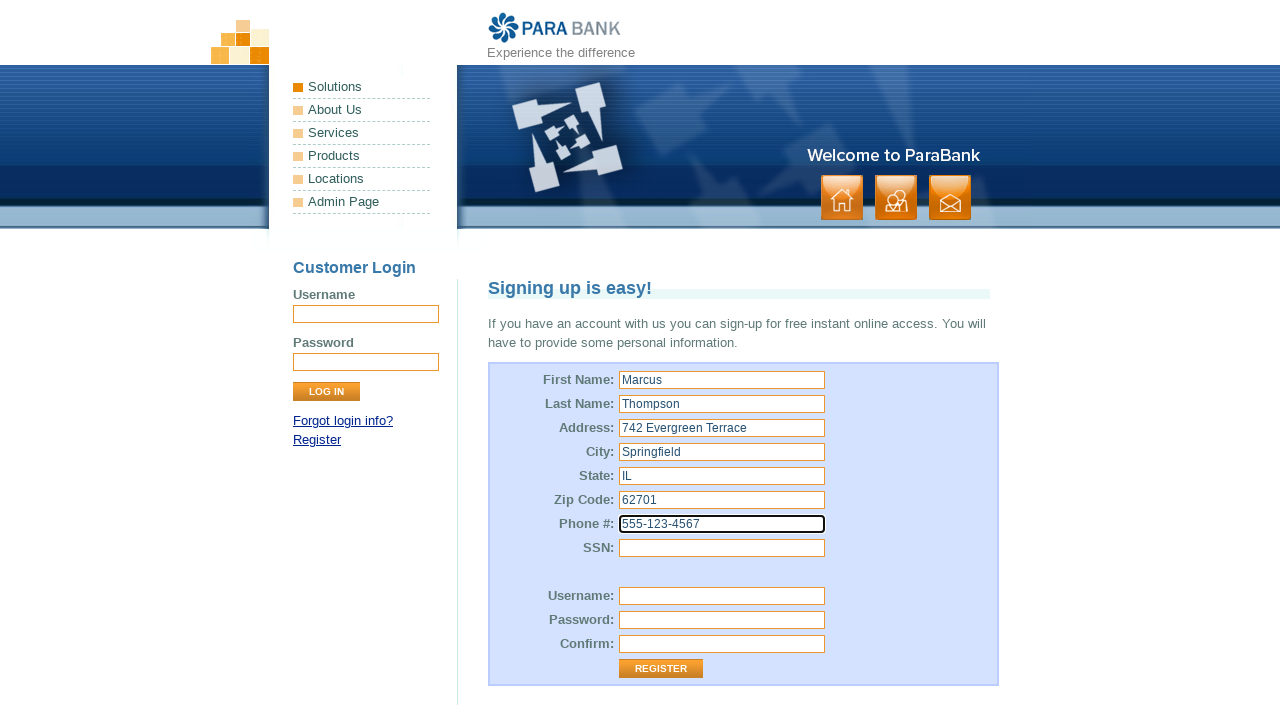

Filled SSN field with '987-65-4321' on #customer\.ssn
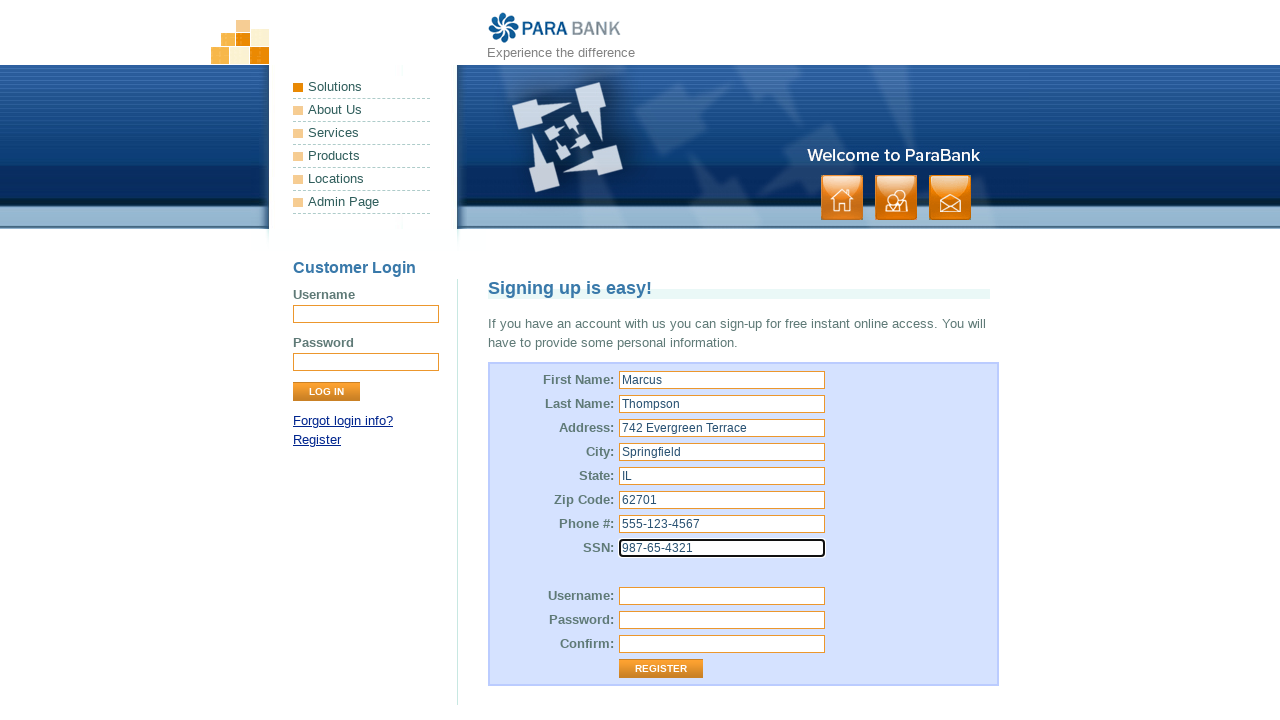

Filled username field with 'mthompson2024' on #customer\.username
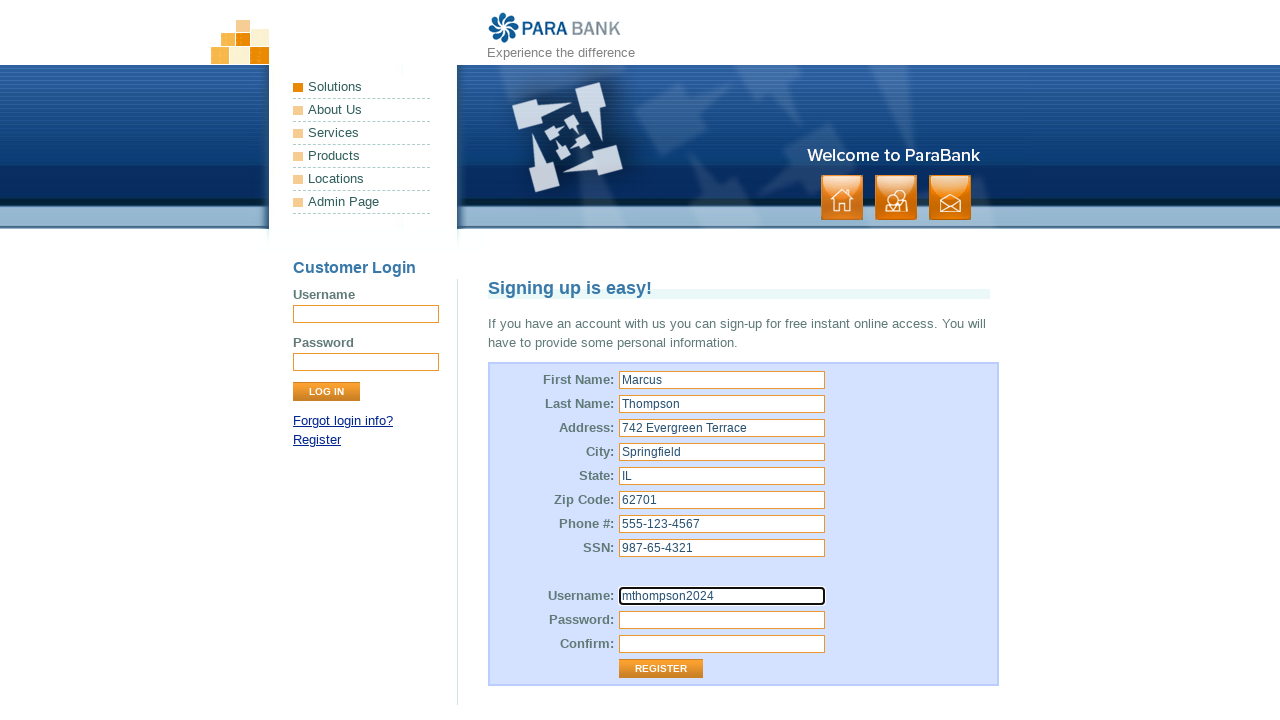

Filled password field with 'SecurePass123!' on #customer\.password
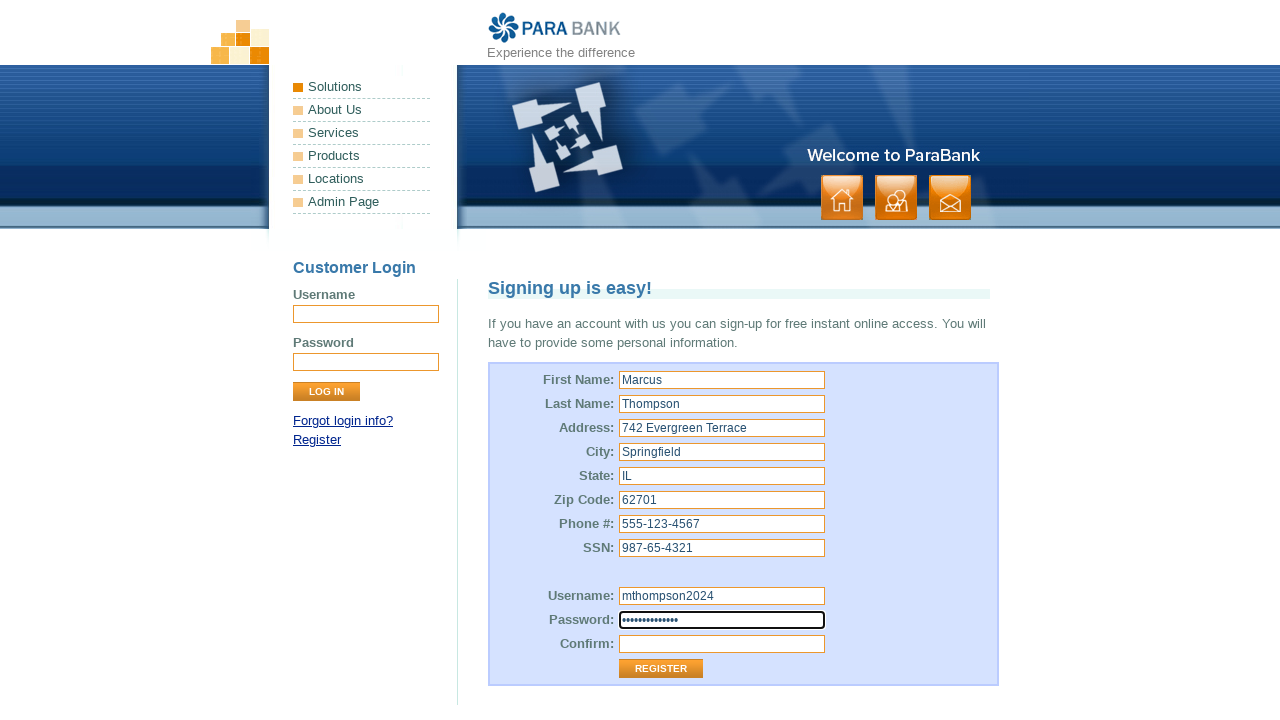

Filled repeated password field with 'SecurePass123!' on #repeatedPassword
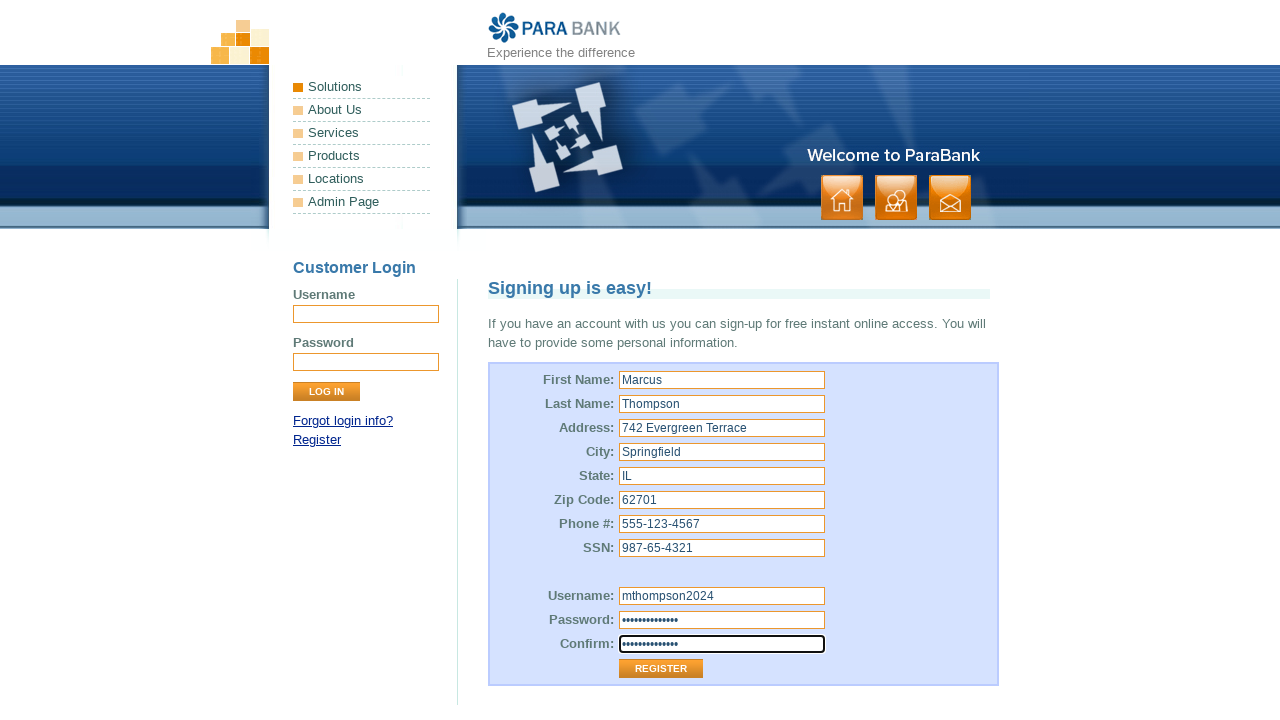

Pressed Enter to submit the registration form on #repeatedPassword
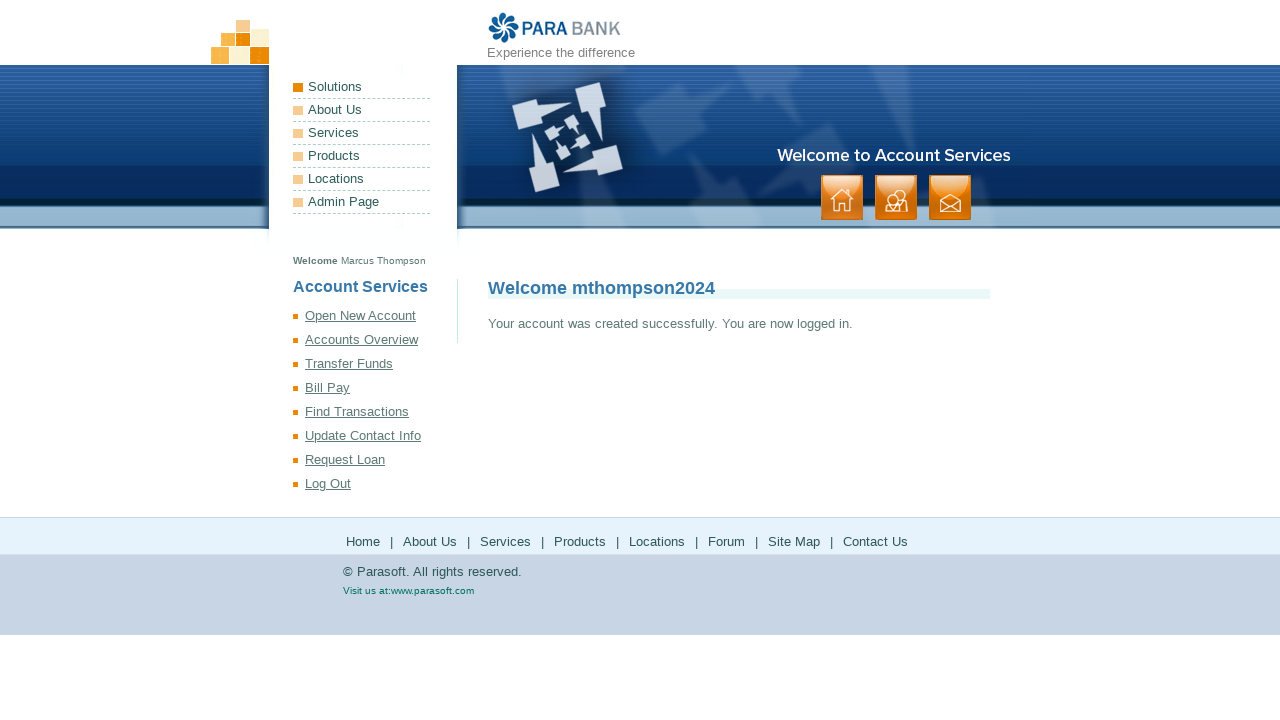

Registration completed and page fully loaded
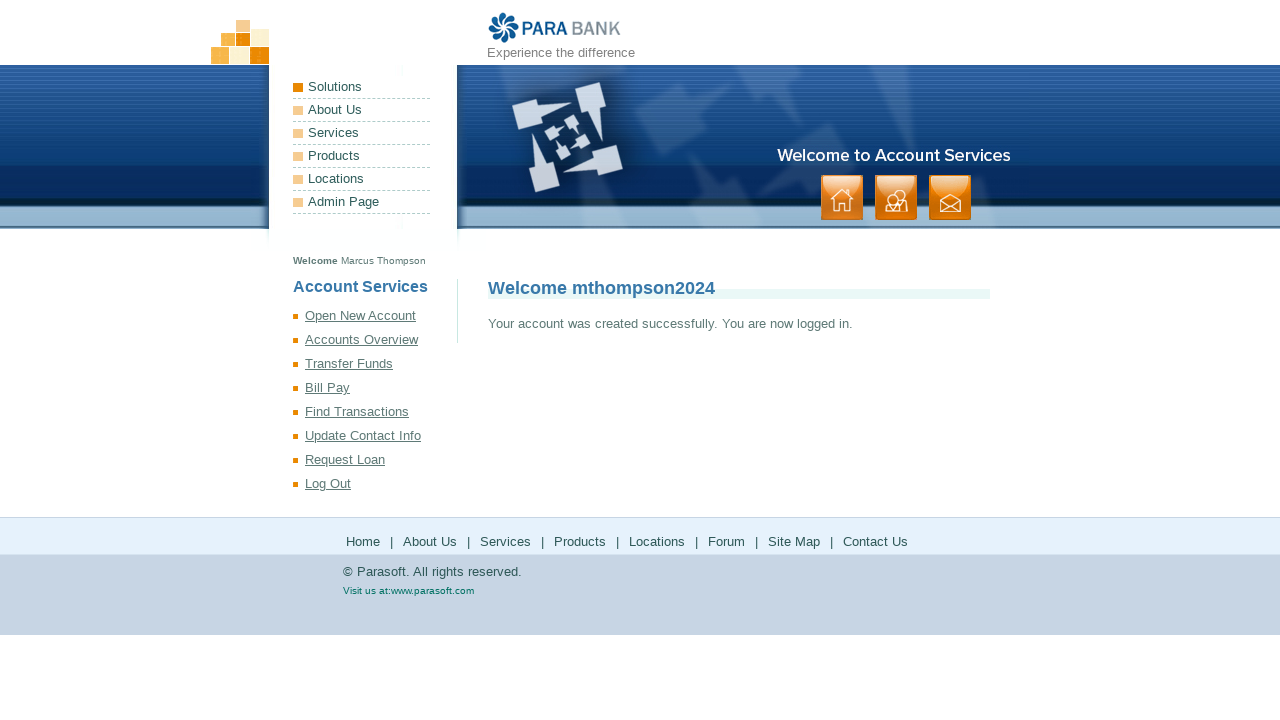

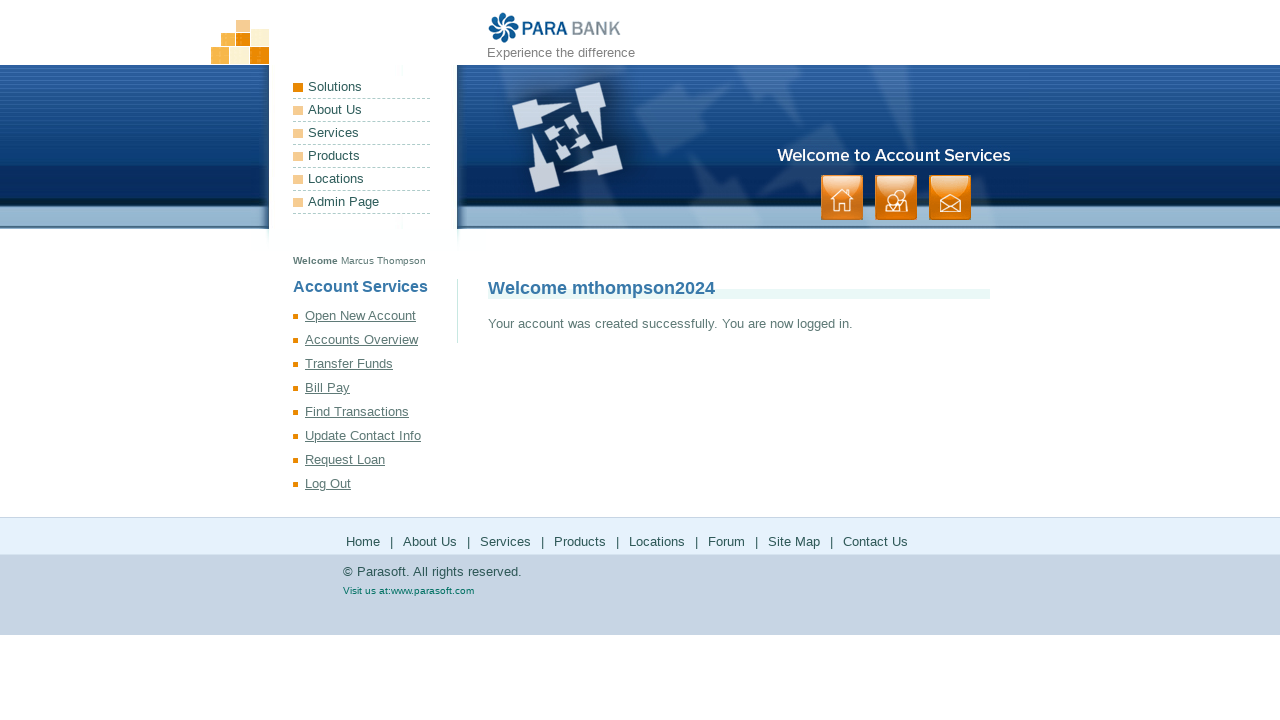